Tests dismissing a JavaScript confirm dialog by clicking Cancel and verifying the result

Starting URL: https://the-internet.herokuapp.com/javascript_alerts

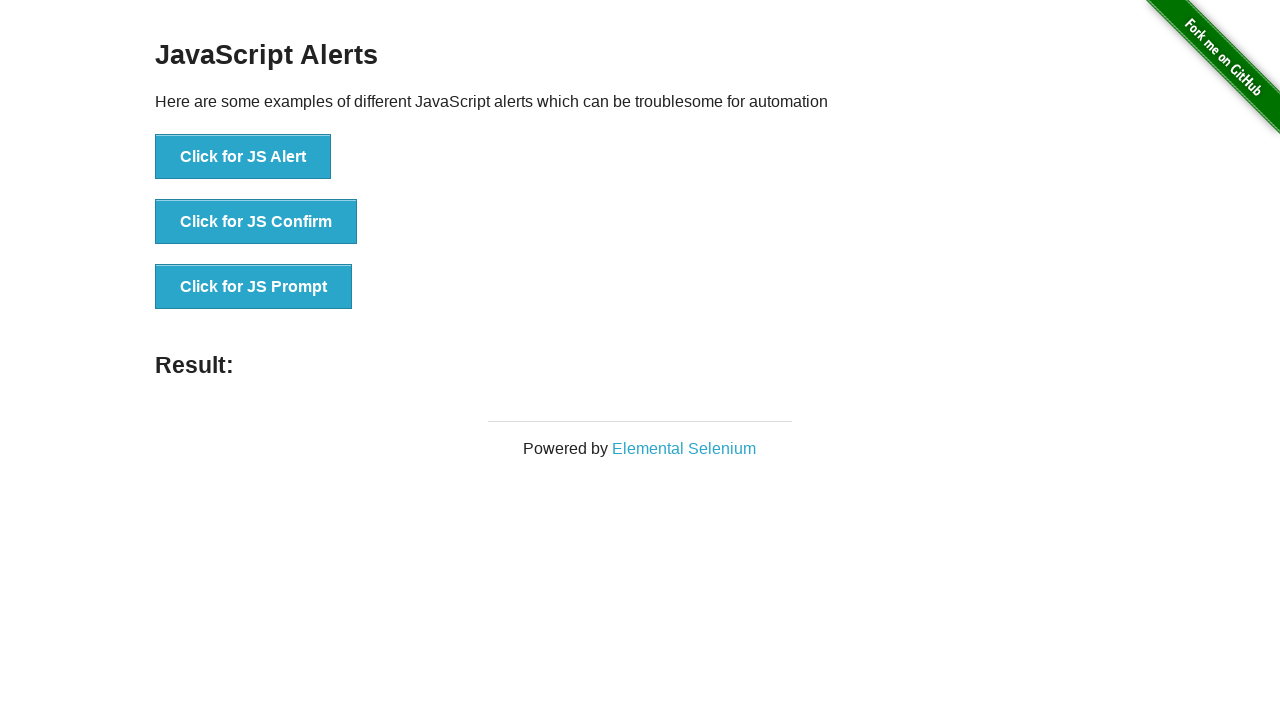

Clicked button to trigger JavaScript confirm dialog at (256, 222) on button[onclick='jsConfirm()']
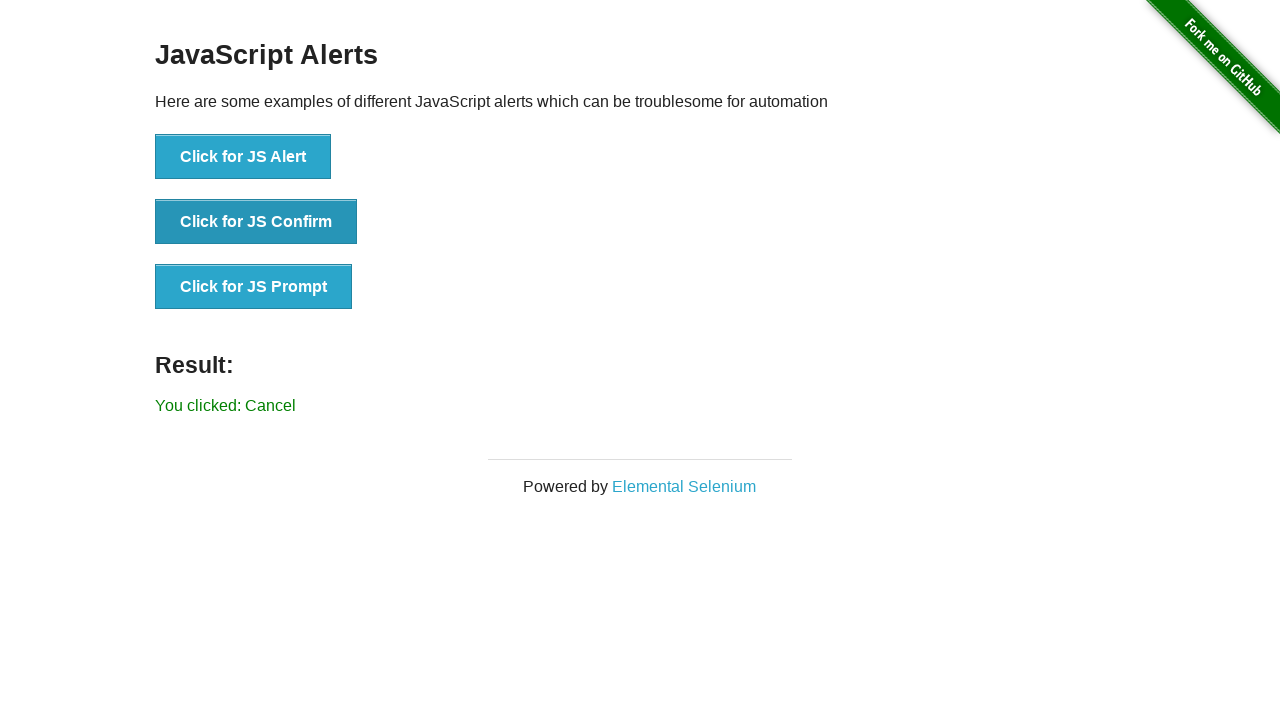

Registered dialog handler to dismiss on Cancel
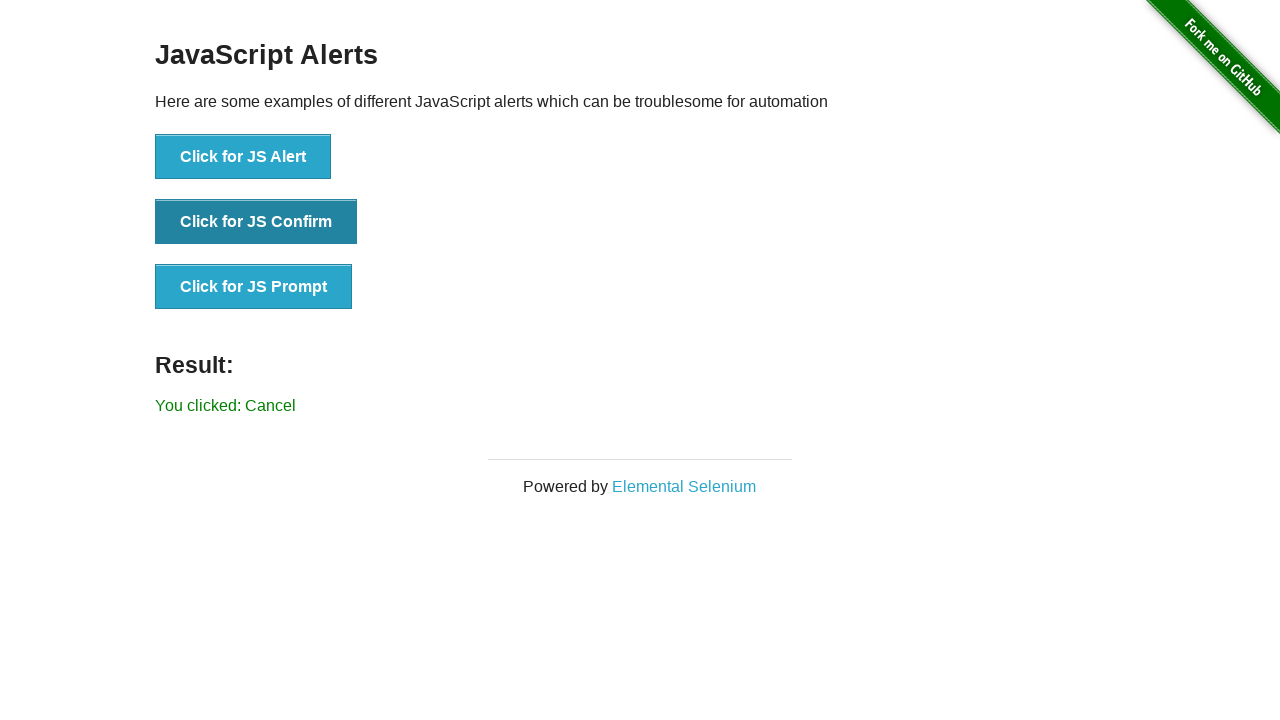

Clicked button to trigger confirm dialog and dismissed it at (256, 222) on button[onclick='jsConfirm()']
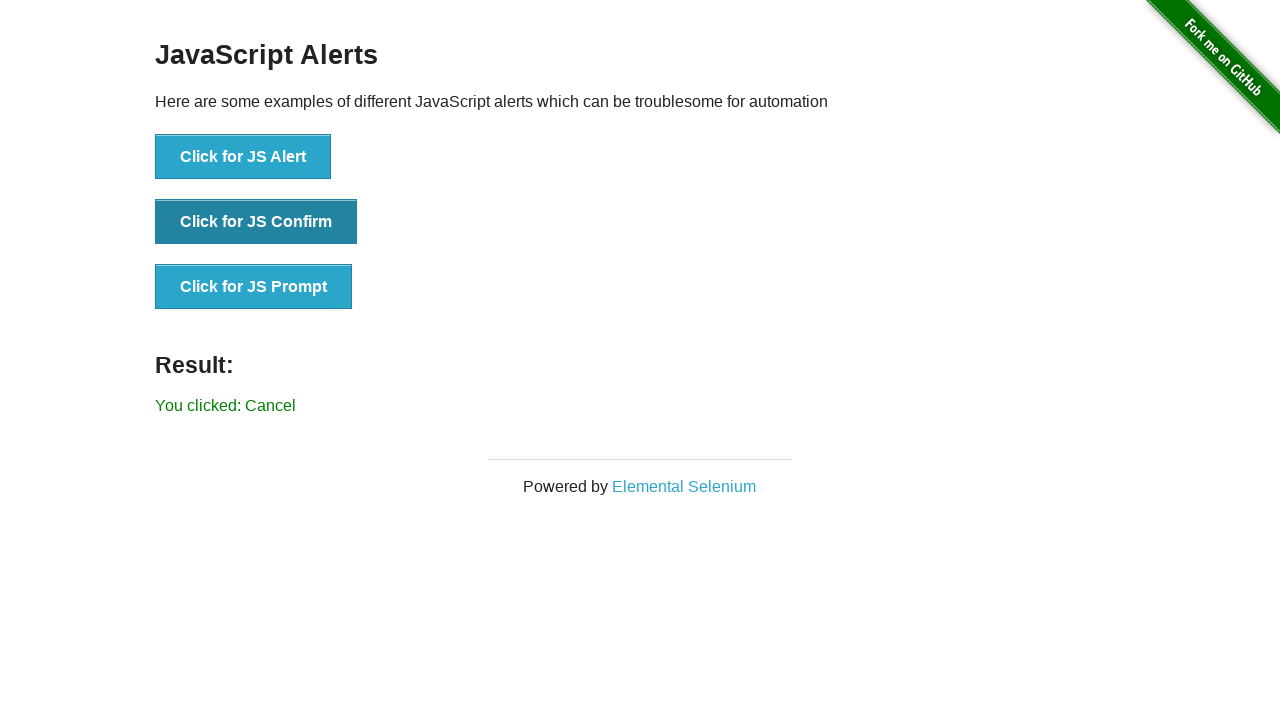

Located result message element
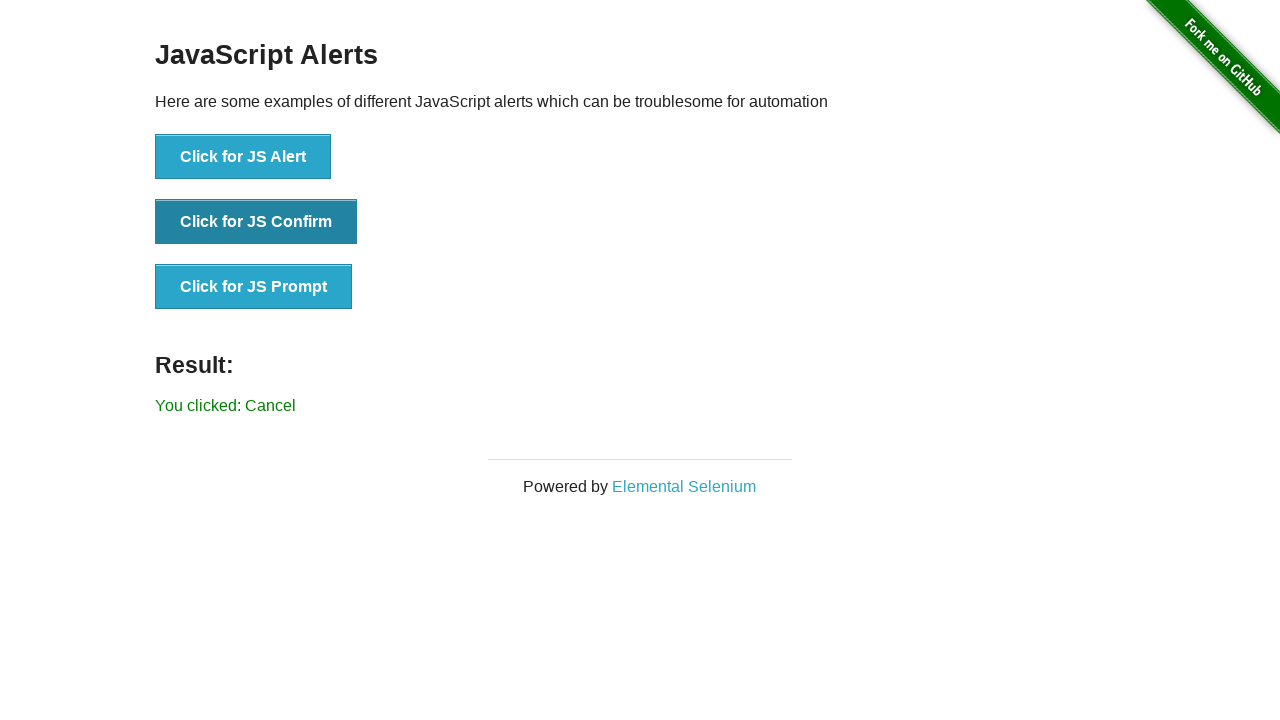

Verified result message does not contain 'successfuly' - confirm dialog was dismissed
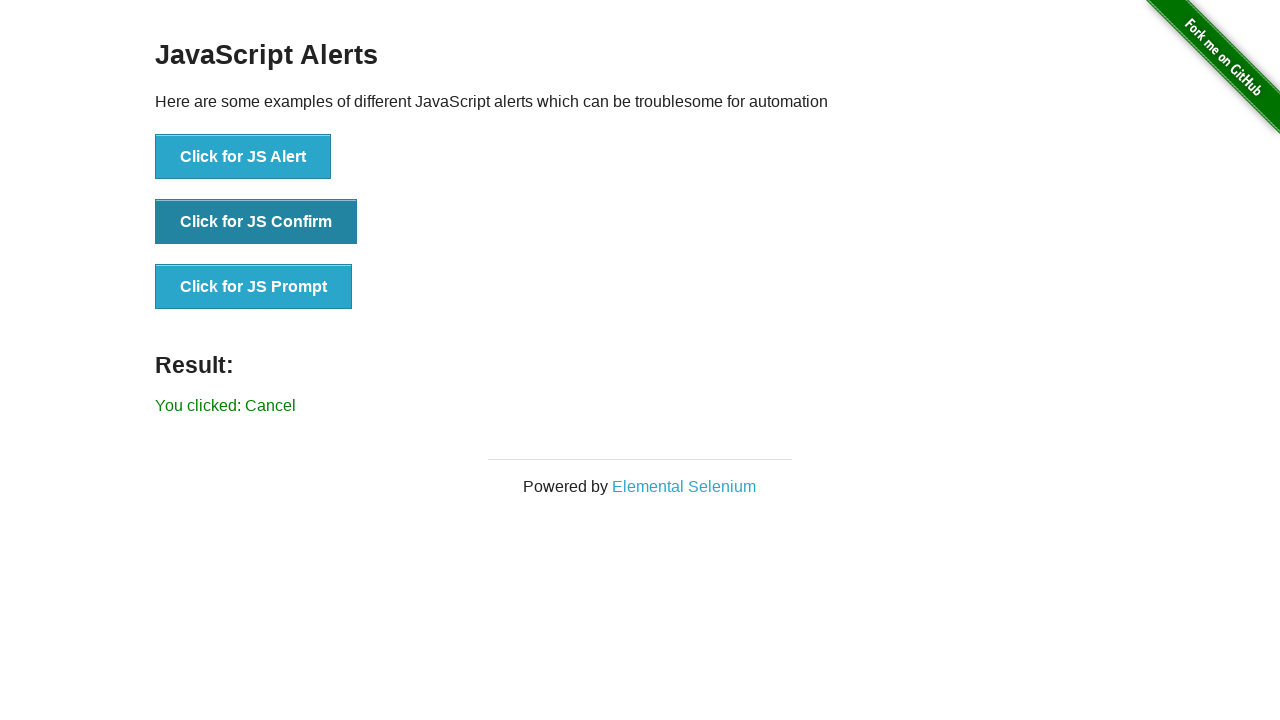

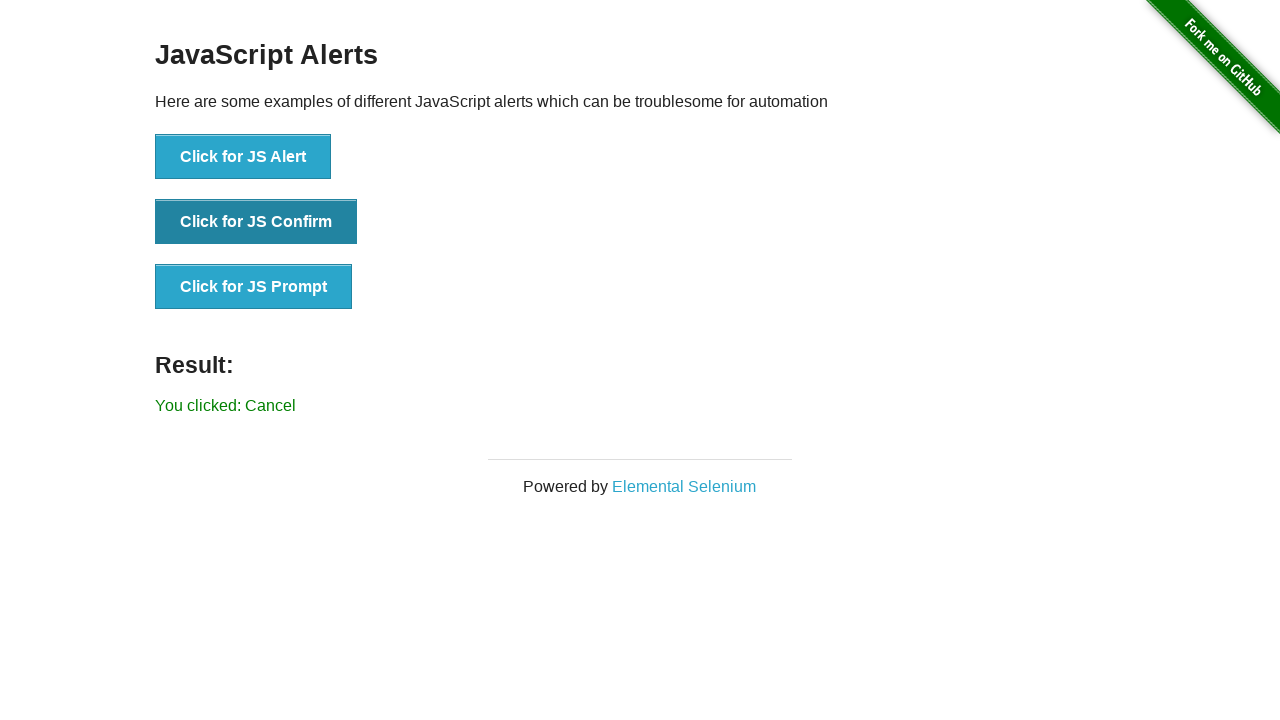